Navigates to a practice automation page and interacts with a web table to count rows and columns, then retrieves text from a specific row

Starting URL: https://rahulshettyacademy.com/AutomationPractice/

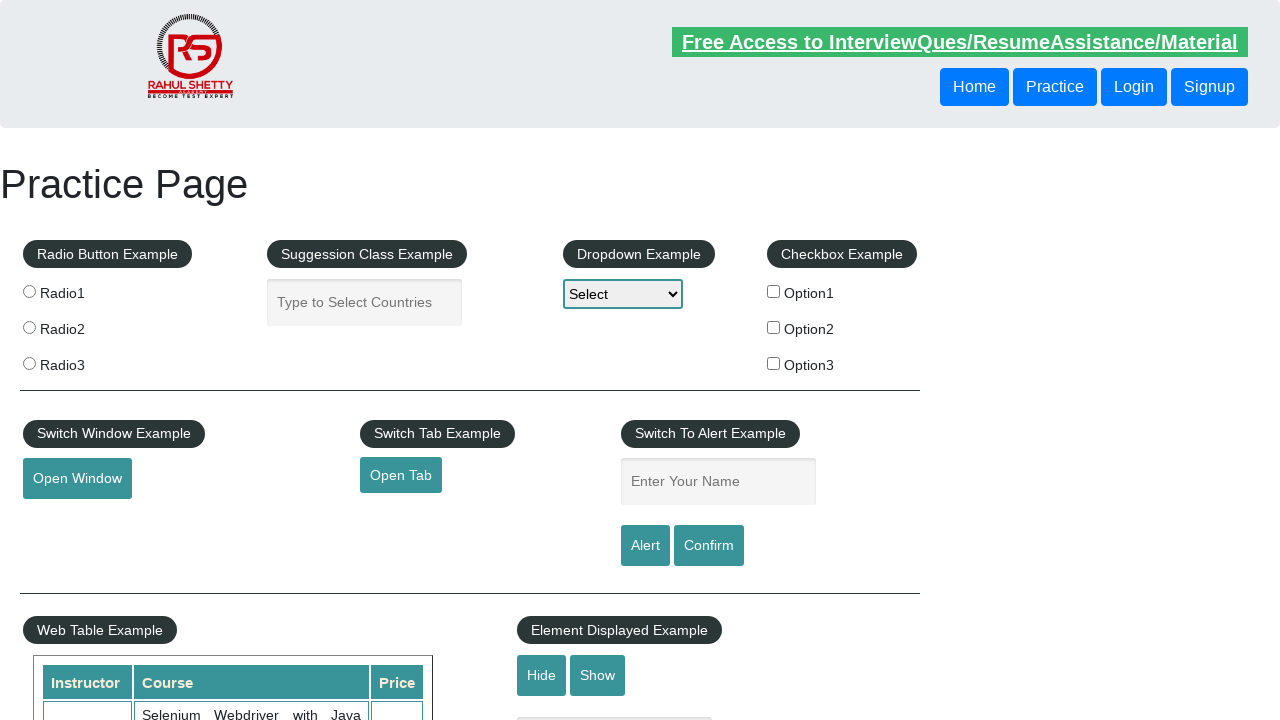

Waited for web table with name 'courses' to load
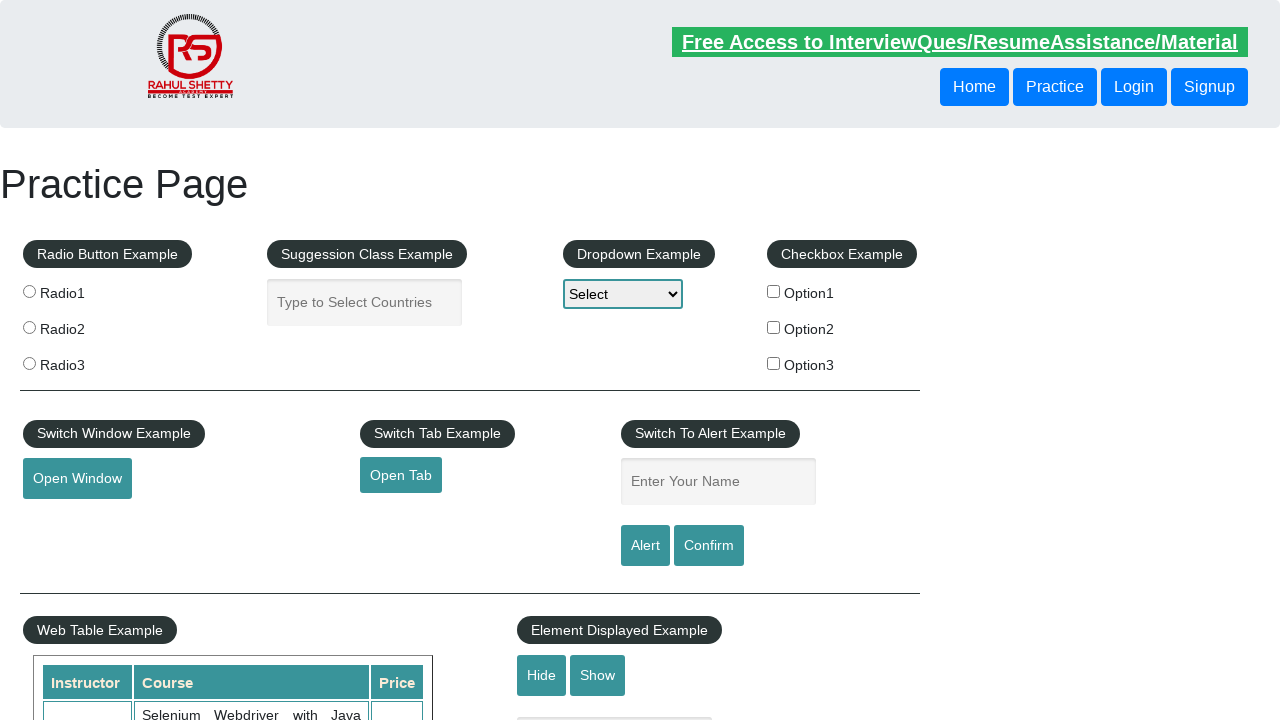

Located all rows in table - Found 11 rows
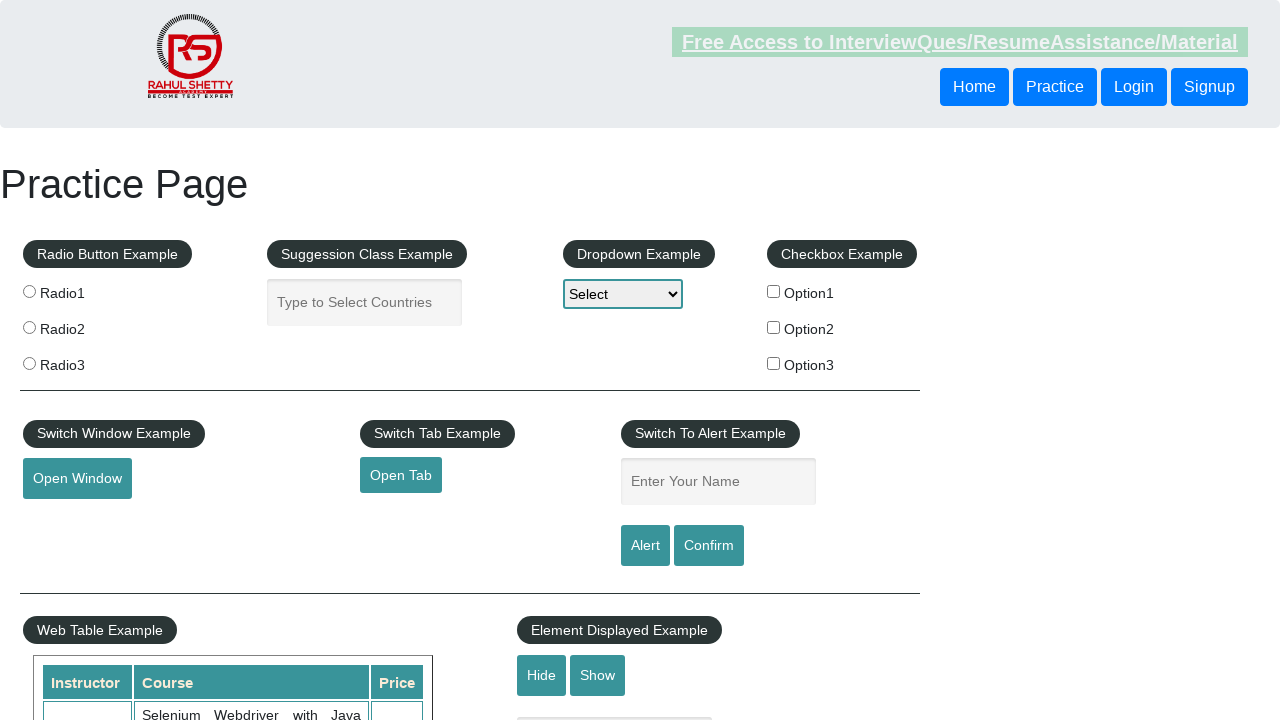

Located all columns in table - Found 3 columns
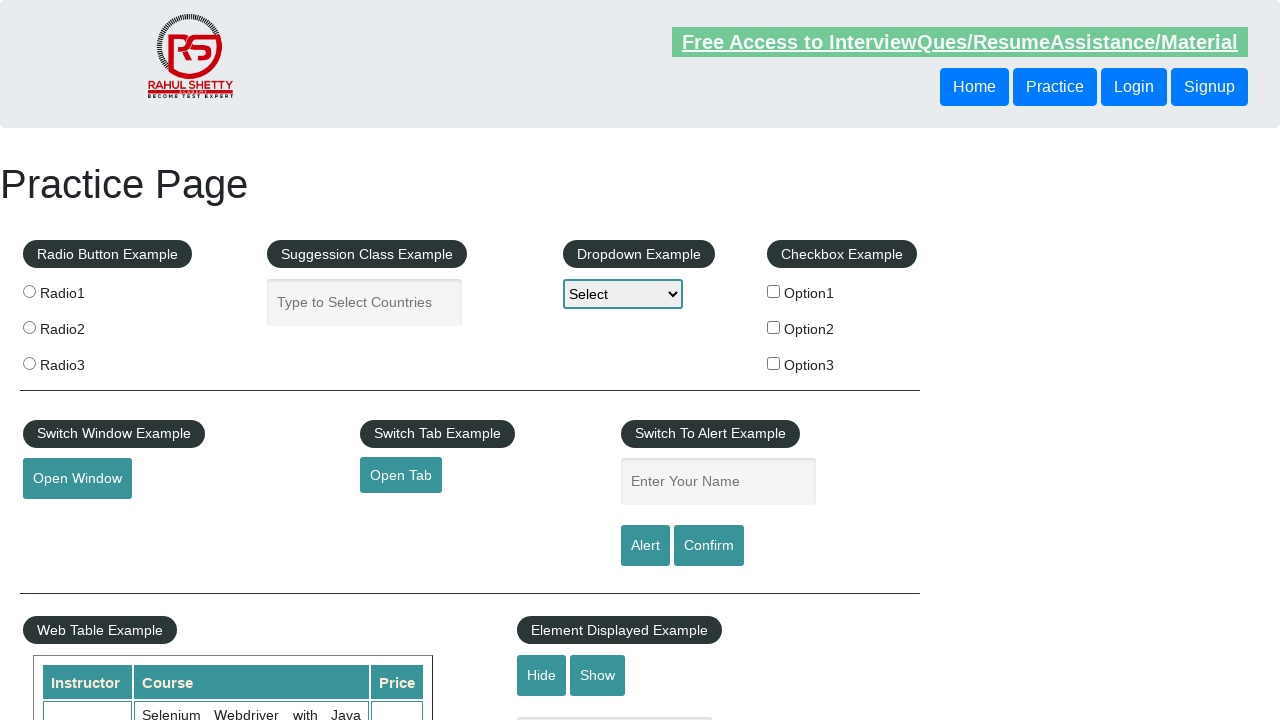

Retrieved text content from second row of table
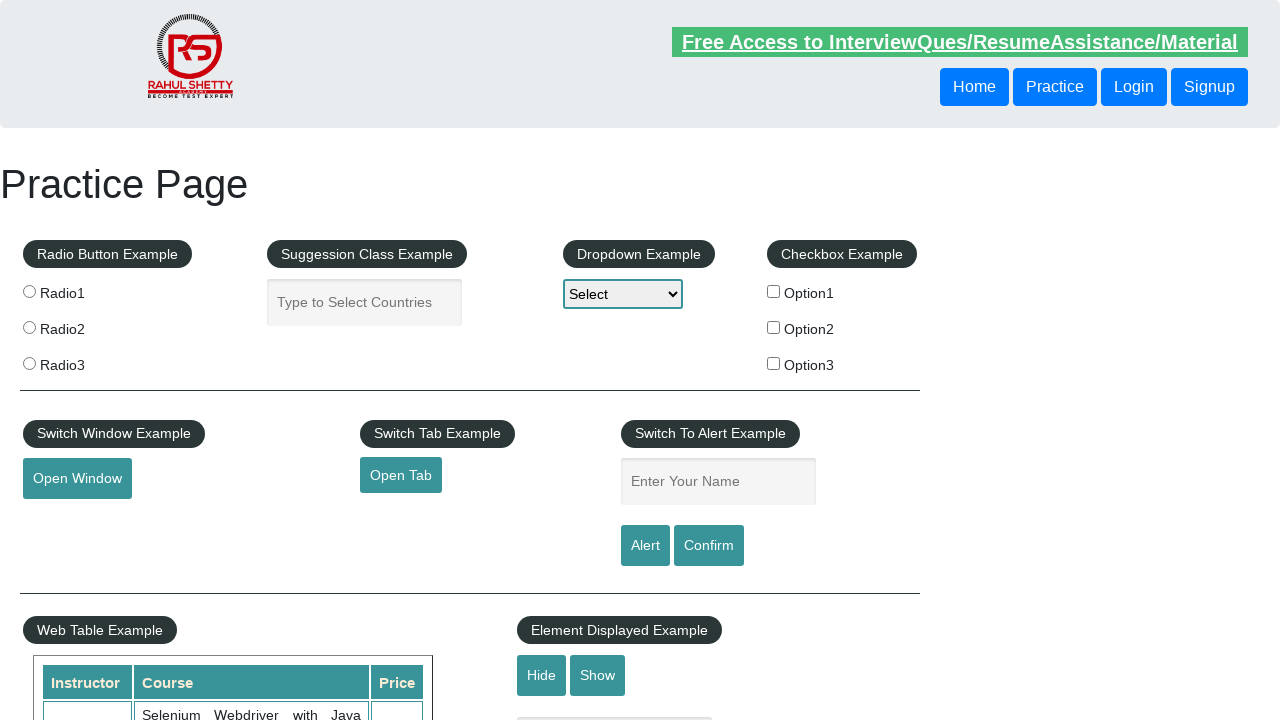

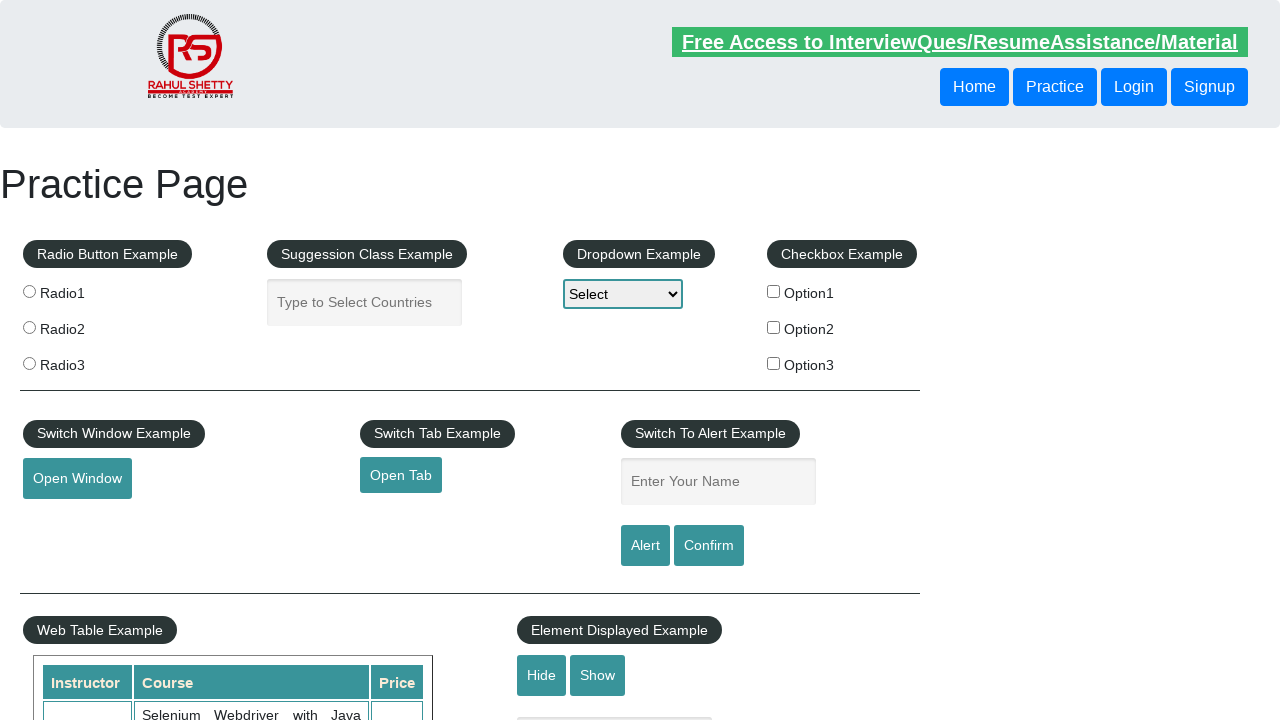